Tests filling a first name input field on a registration form by sending multiple string values (String, StringBuilder, StringBuffer concatenated together)

Starting URL: https://naveenautomationlabs.com/opencart/index.php?route=account/register

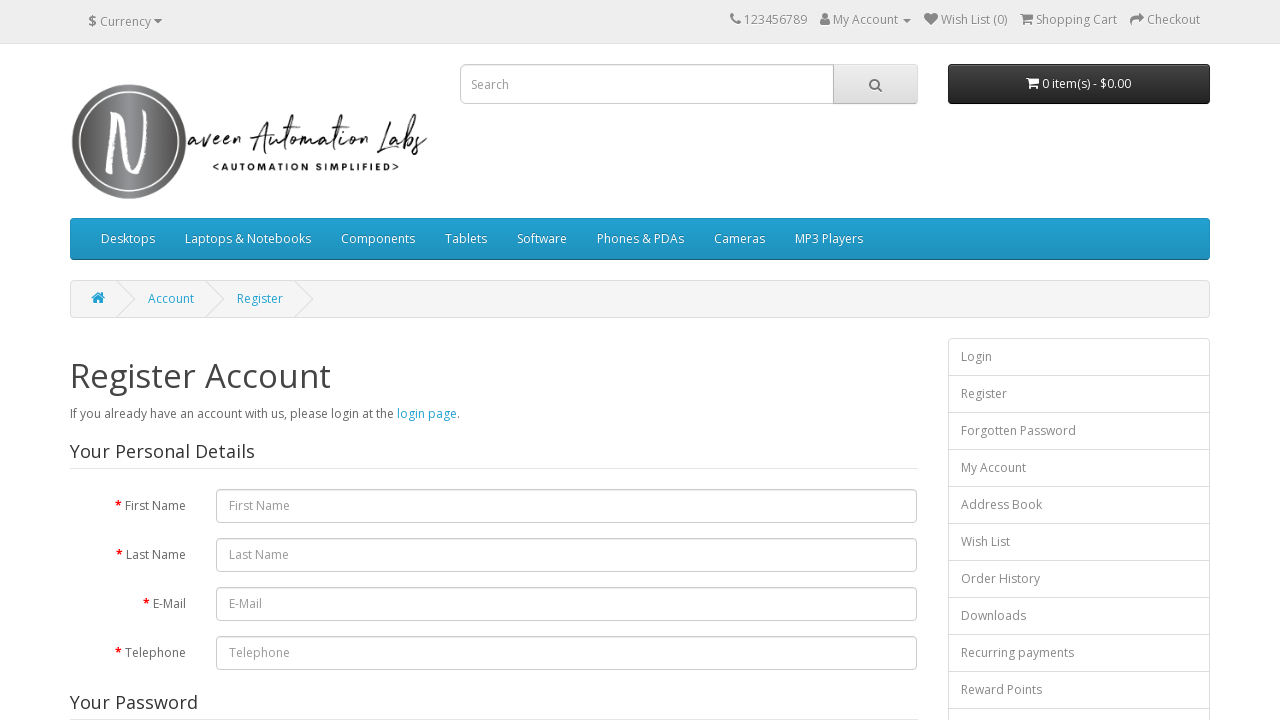

Navigated to registration form page
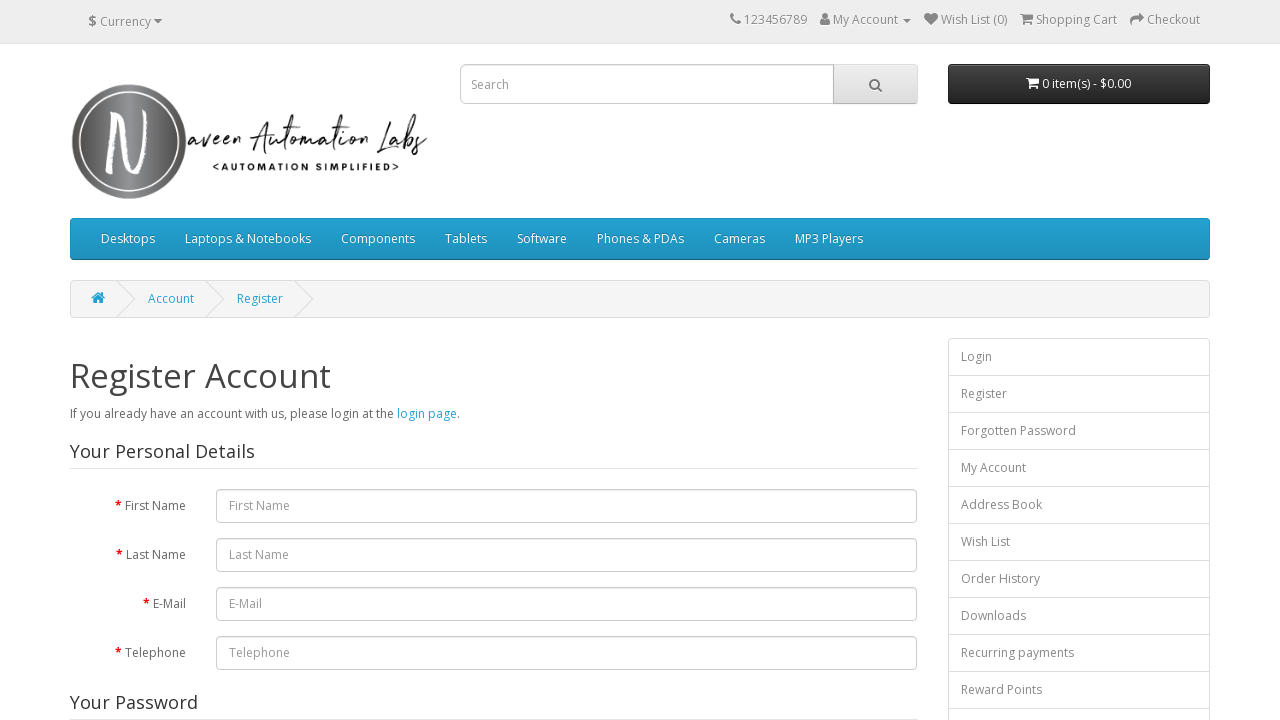

Filled first name field with concatenated string 'NaveenAutomationLabs' on #input-firstname
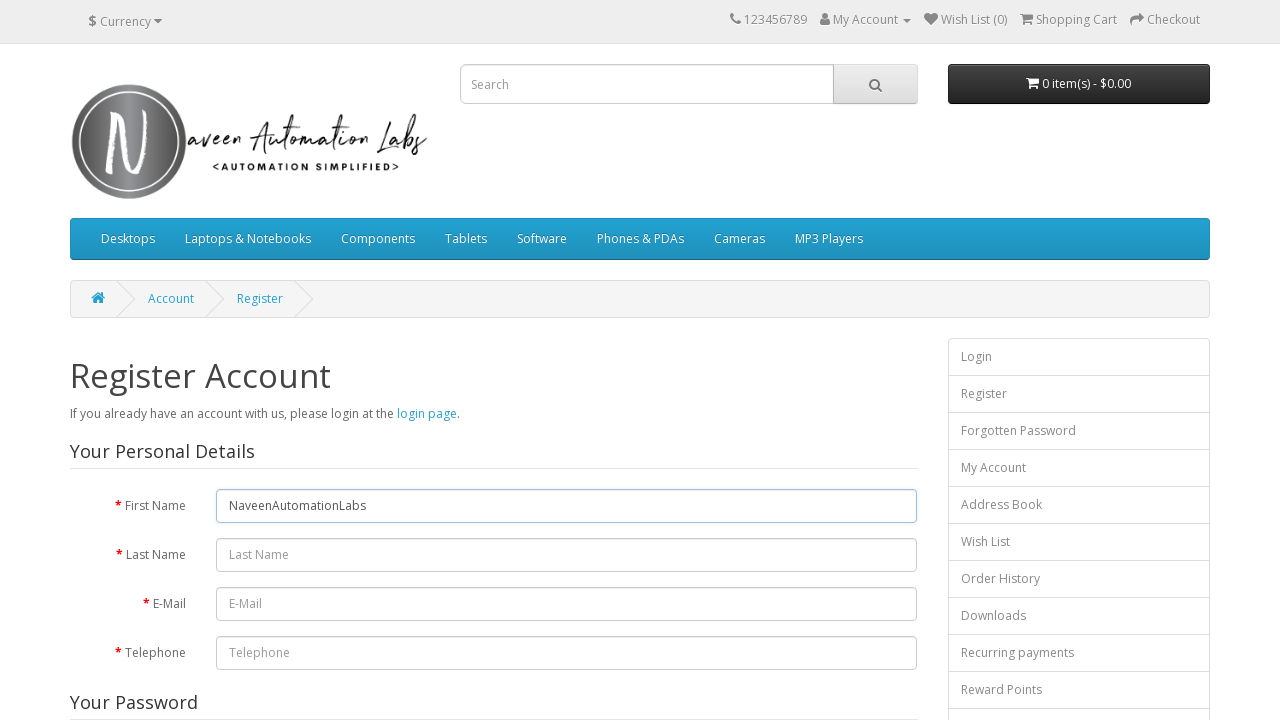

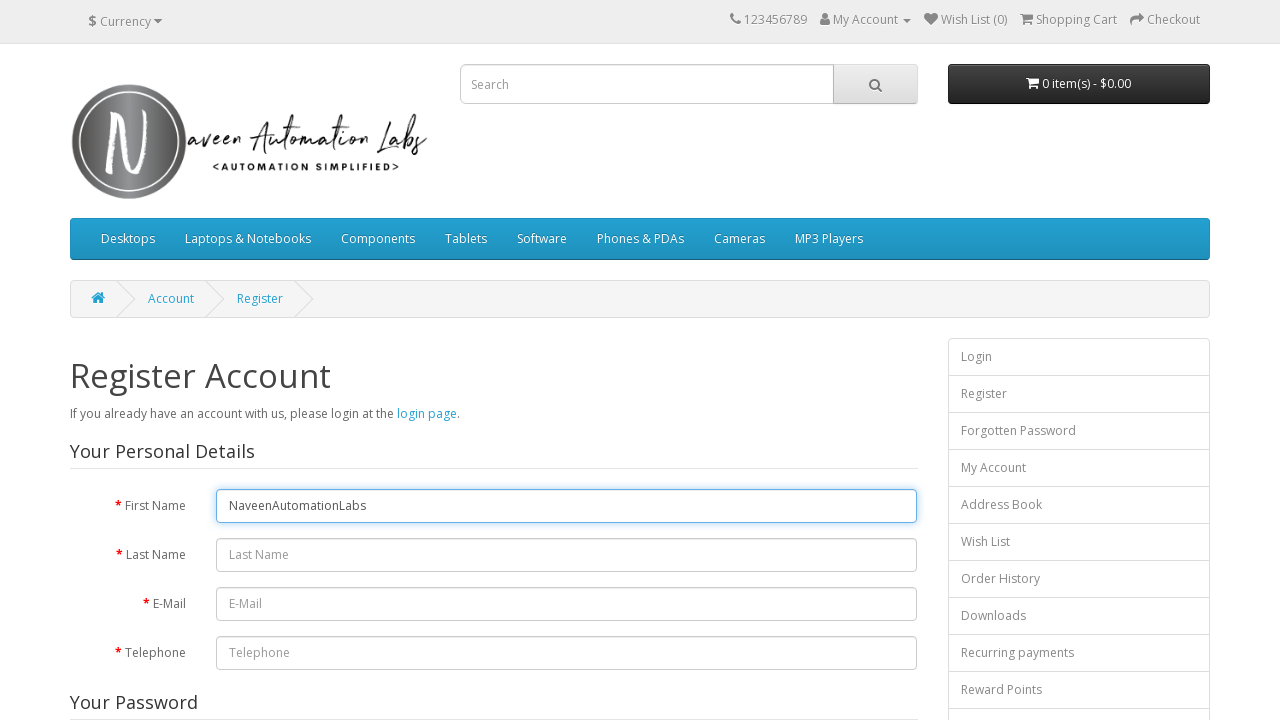